Tests the search functionality on python.org by entering "pycon" as a search query and verifying that search results are returned.

Starting URL: http://www.python.org

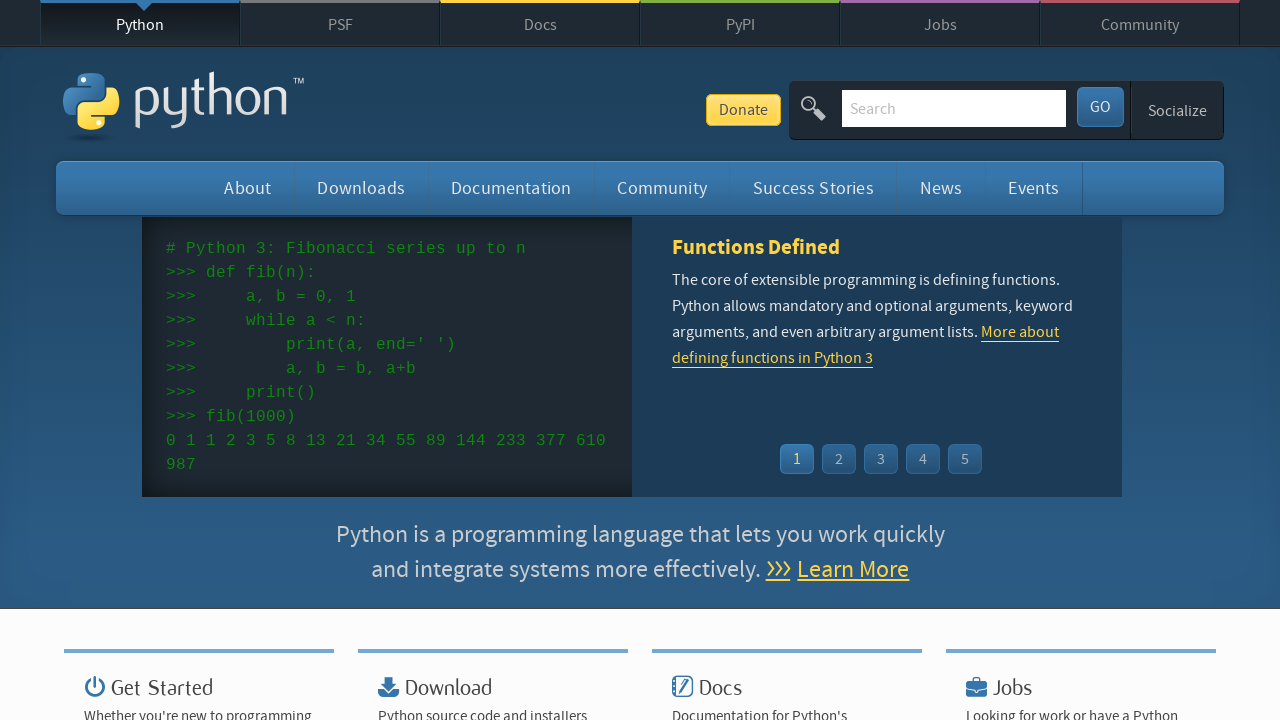

Verified 'Python' is in page title
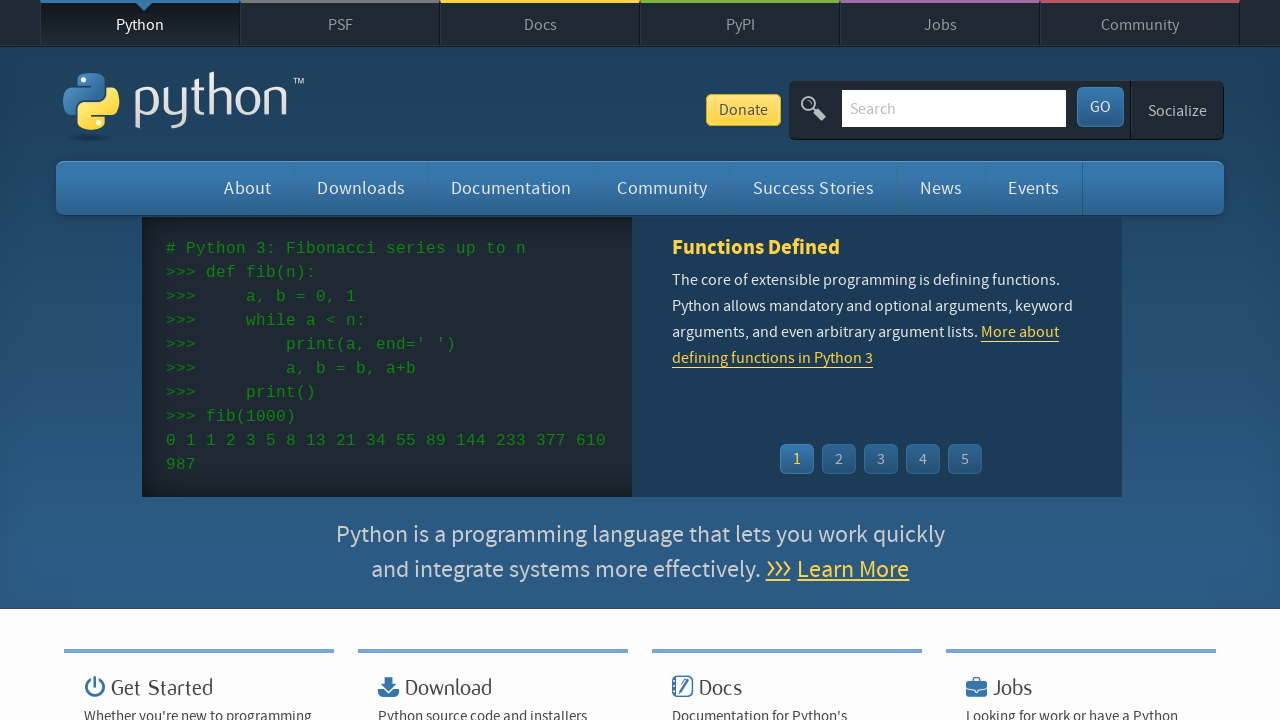

Filled search input with 'pycon' on input[name='q']
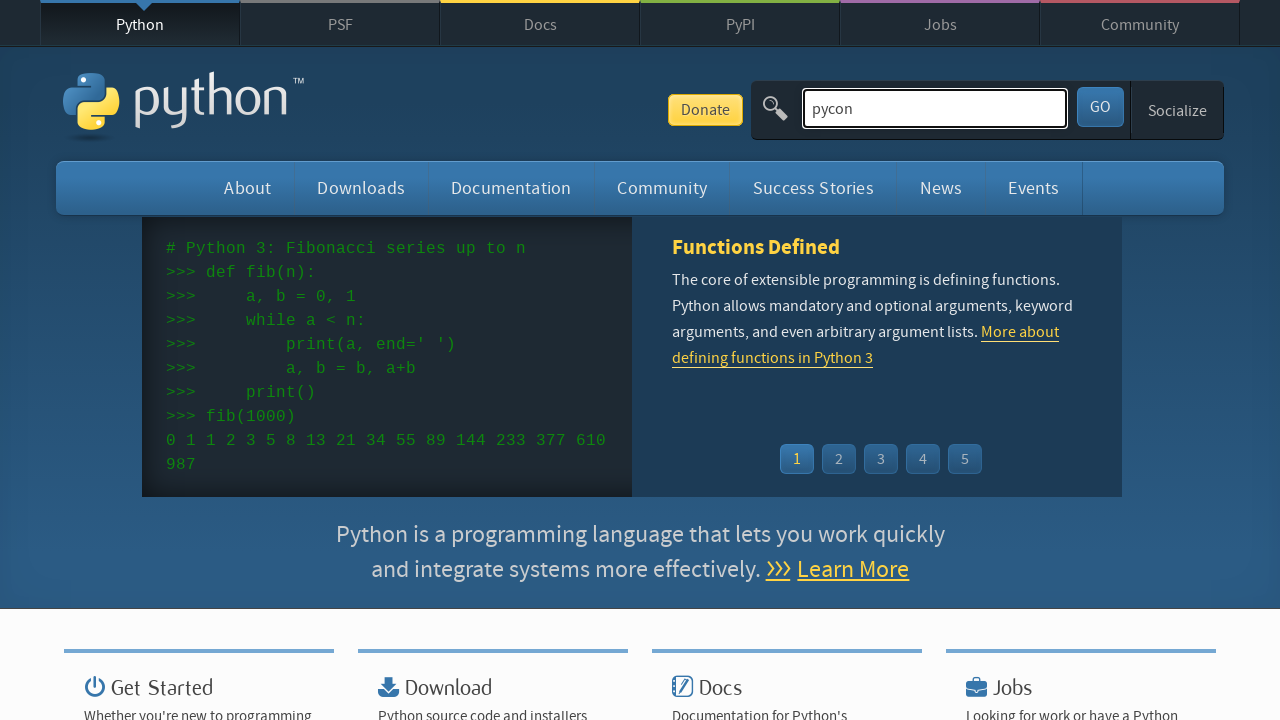

Pressed Enter to submit search query on input[name='q']
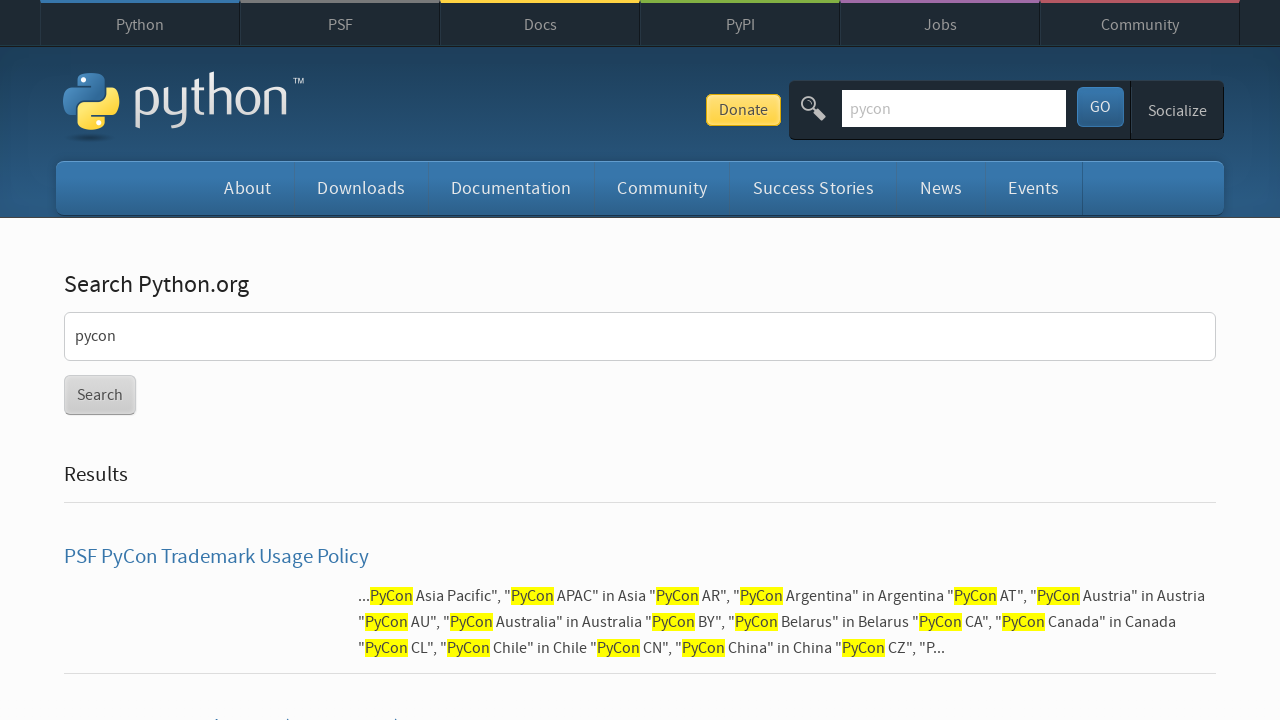

Waited for page to reach network idle state
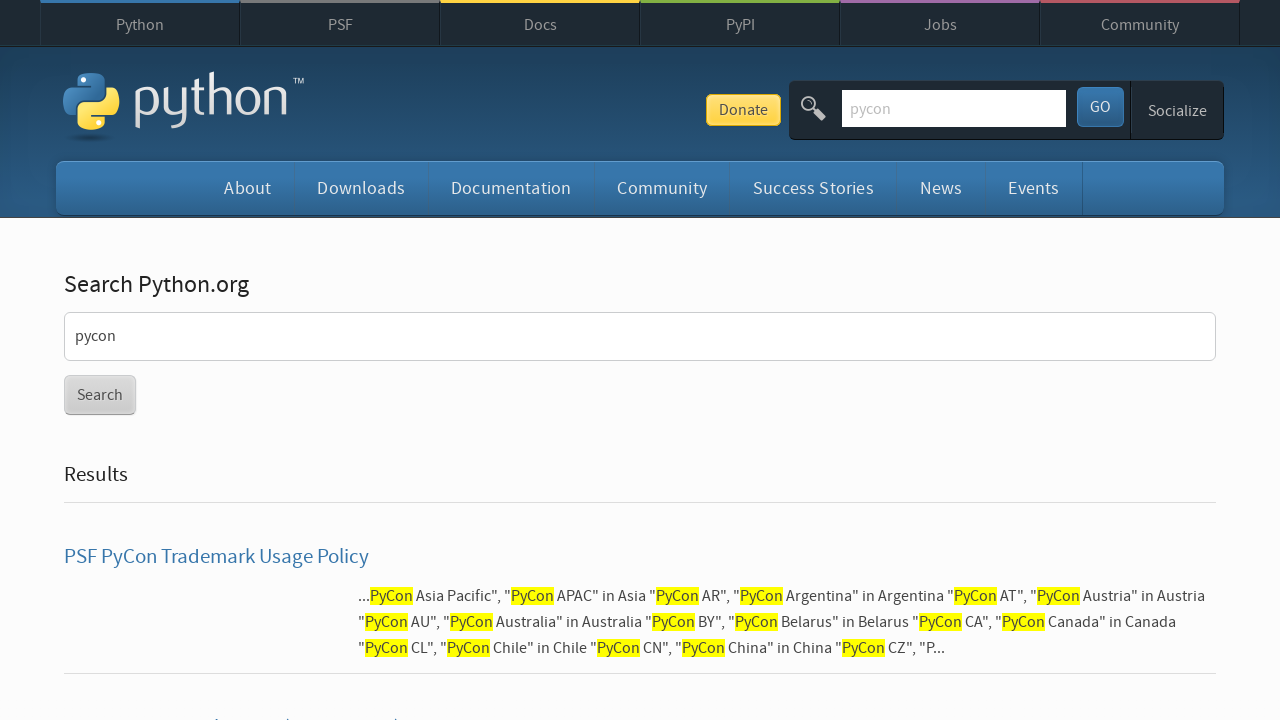

Verified that search results were returned (no 'No results found' message)
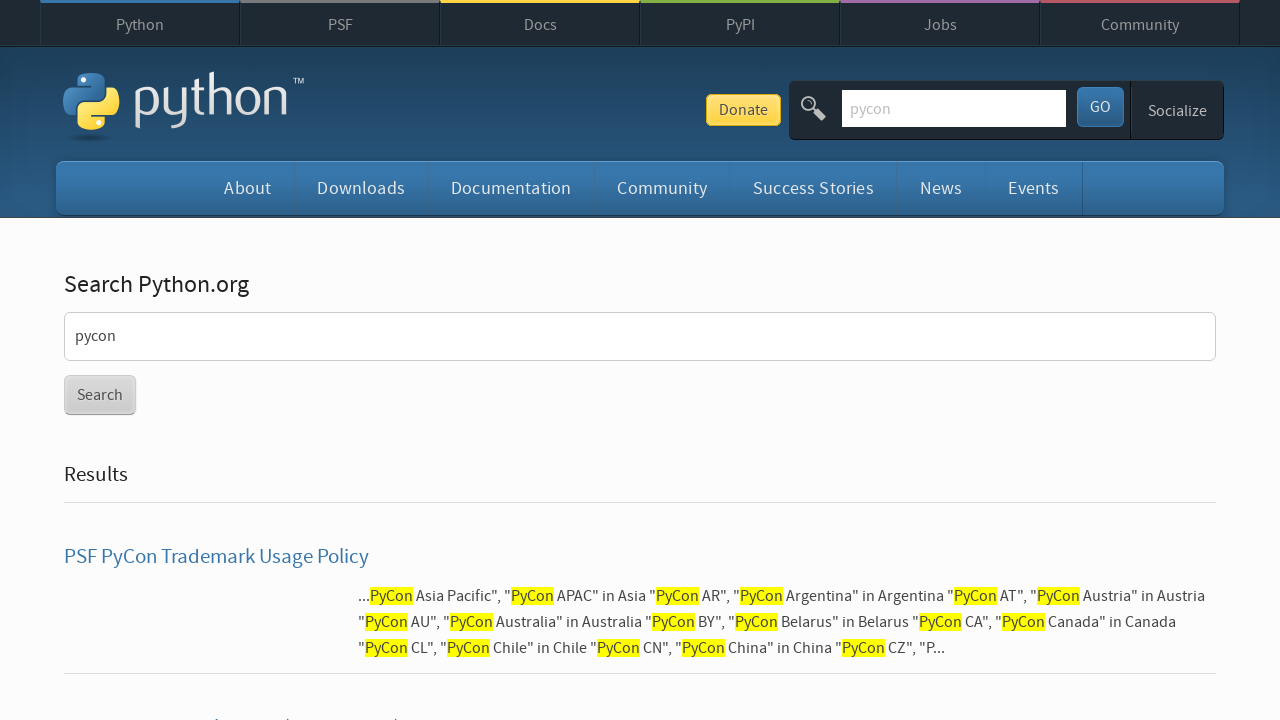

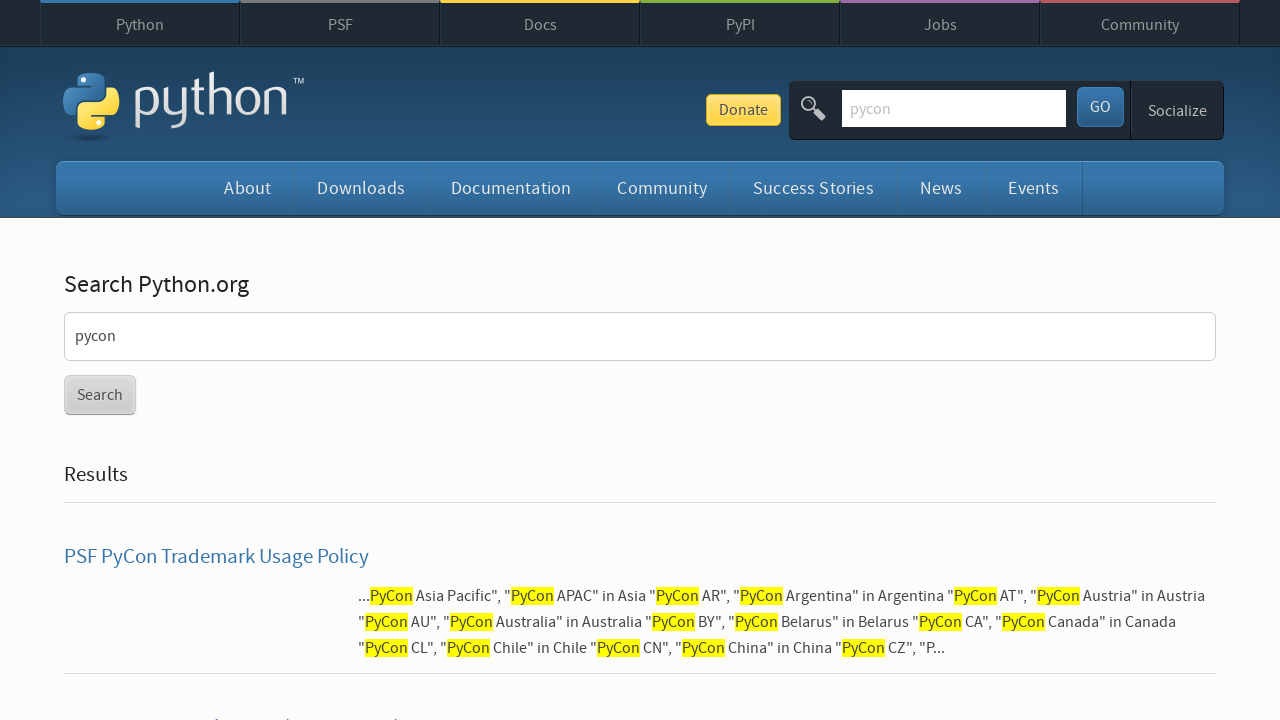